Tests dynamic loading behavior where an element is rendered after a loading bar, clicks a start button, waits for the finish element to appear, and verifies the expected text.

Starting URL: http://the-internet.herokuapp.com/dynamic_loading/2

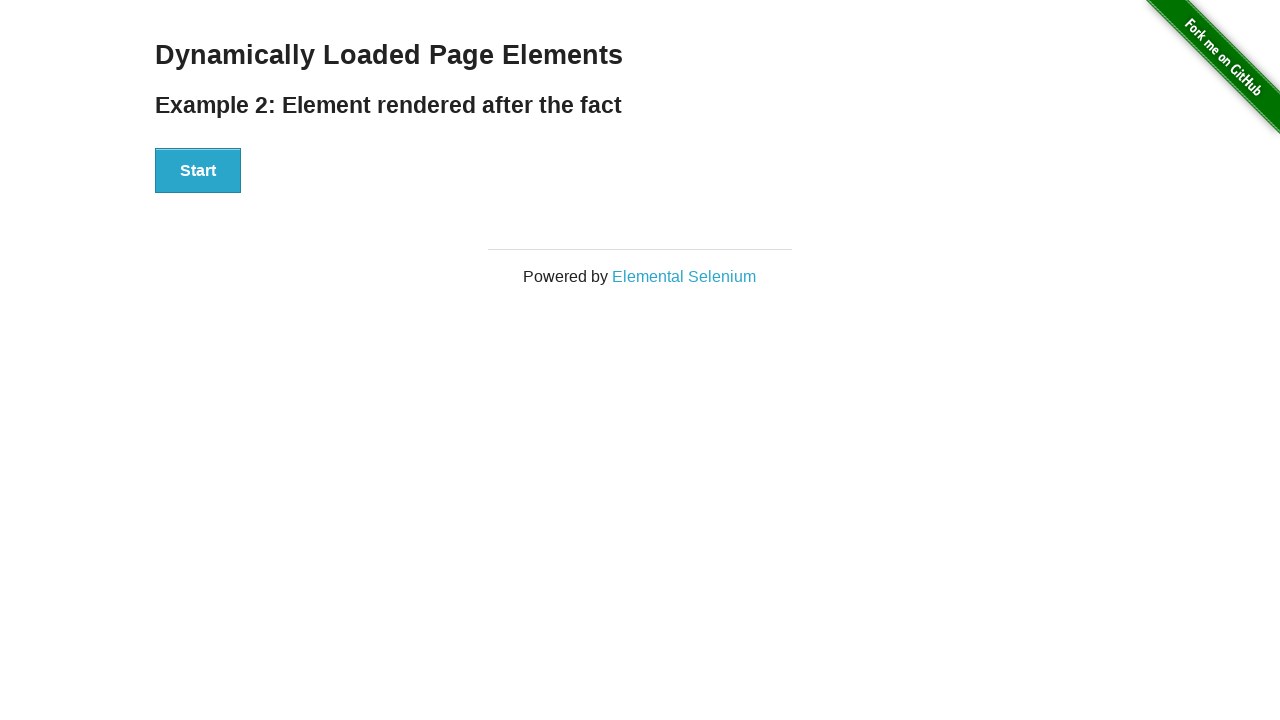

Clicked the Start button to initiate dynamic loading at (198, 171) on #start button
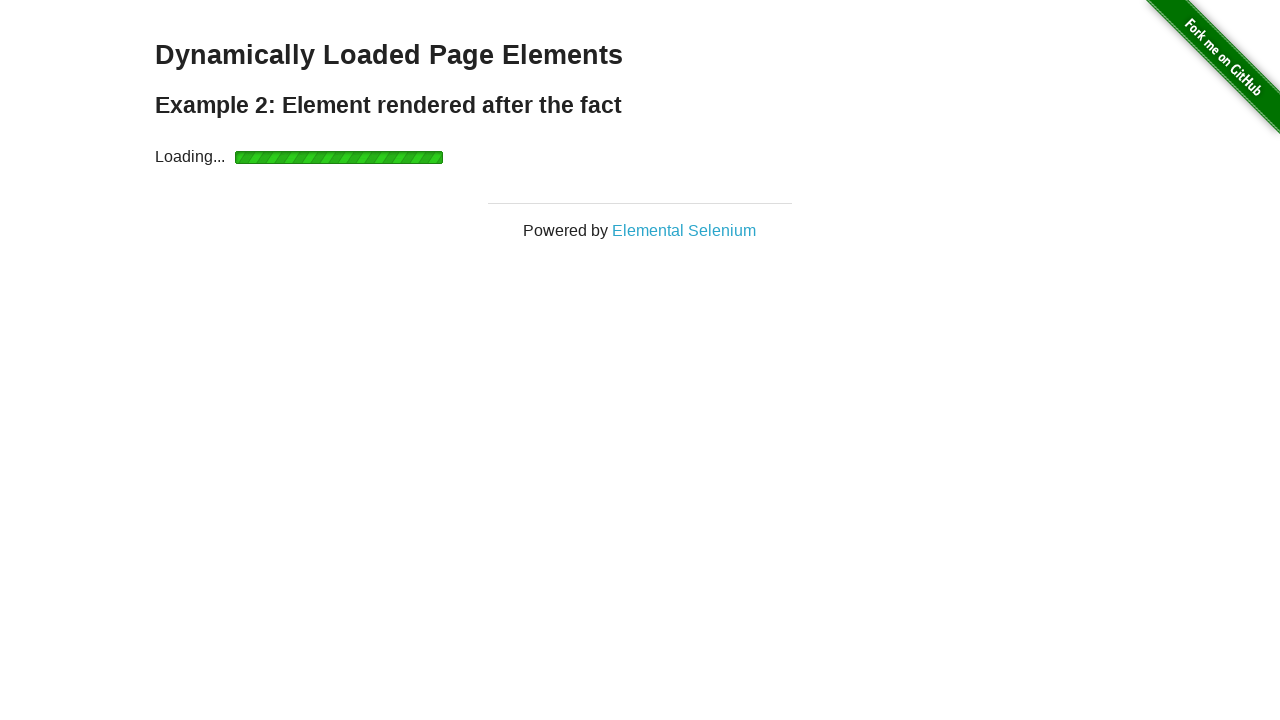

Waited for finish element to appear after loading bar completed
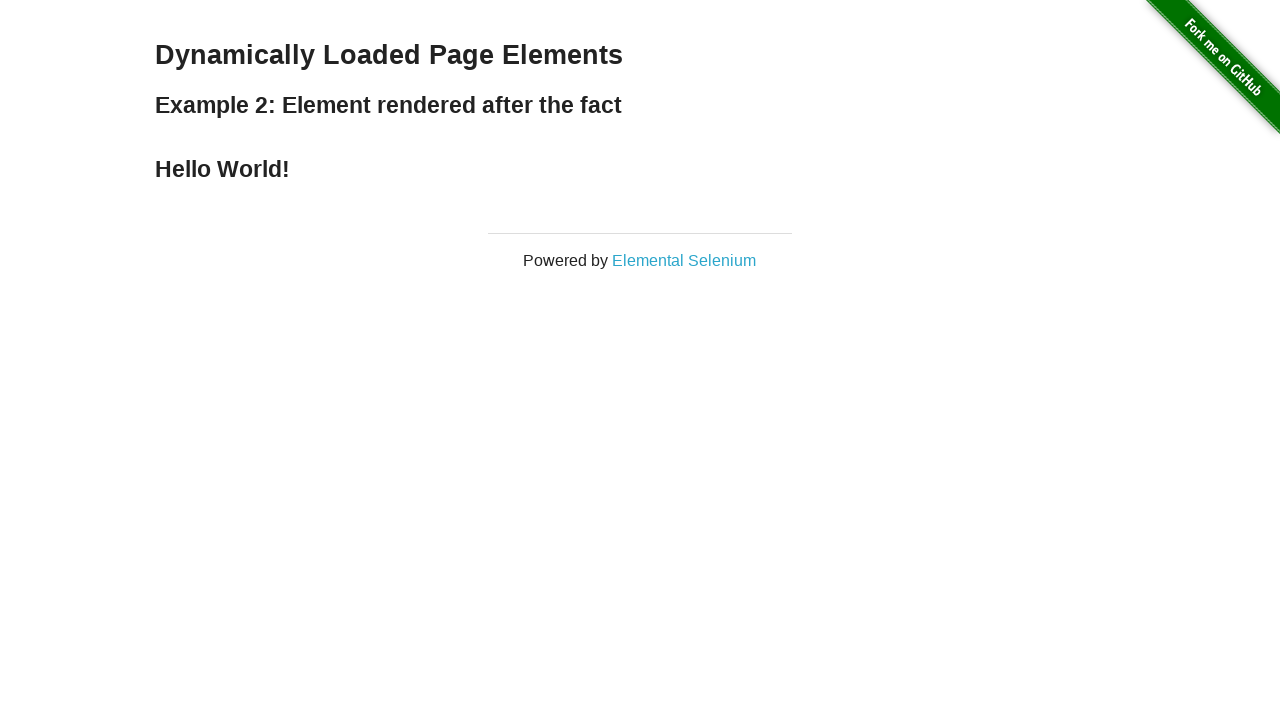

Verified finish element contains expected text 'Hello World!'
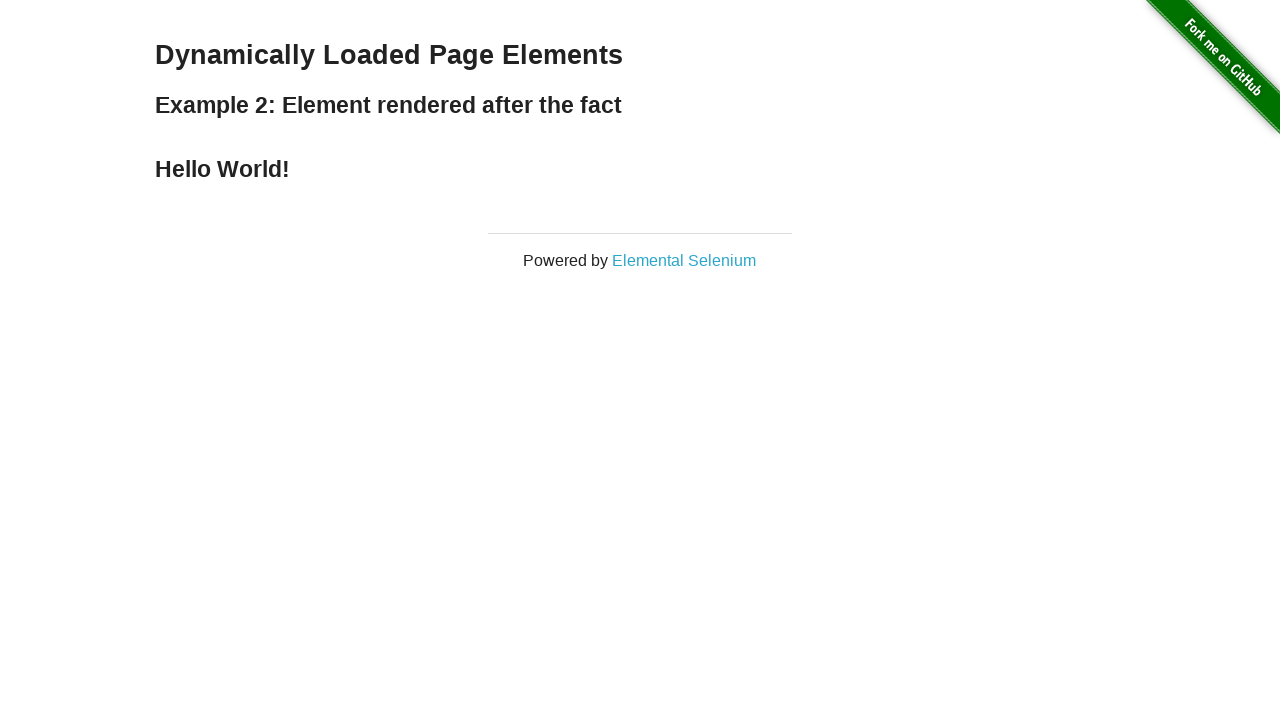

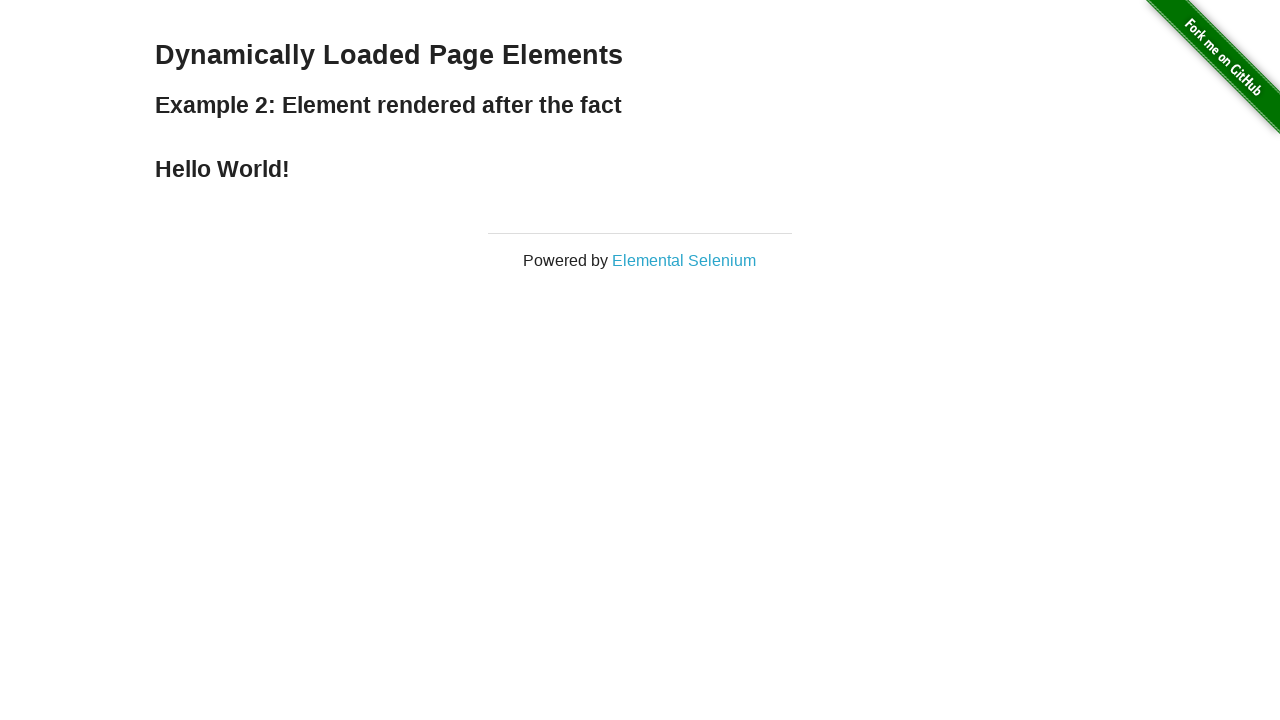